Tests mouse over functionality on the UI Testing Playground by hovering over a clickable element

Starting URL: http://uitestingplayground.com/mouseover

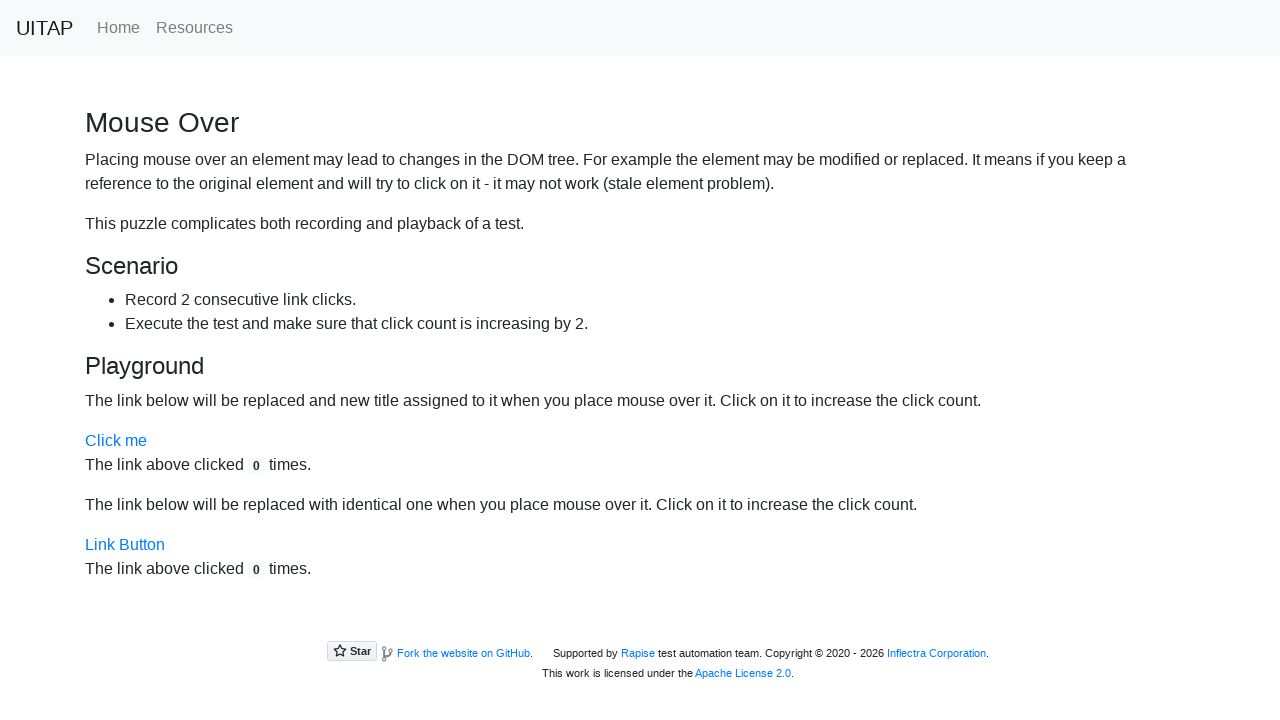

Navigated to UI Testing Playground MouseOver test page
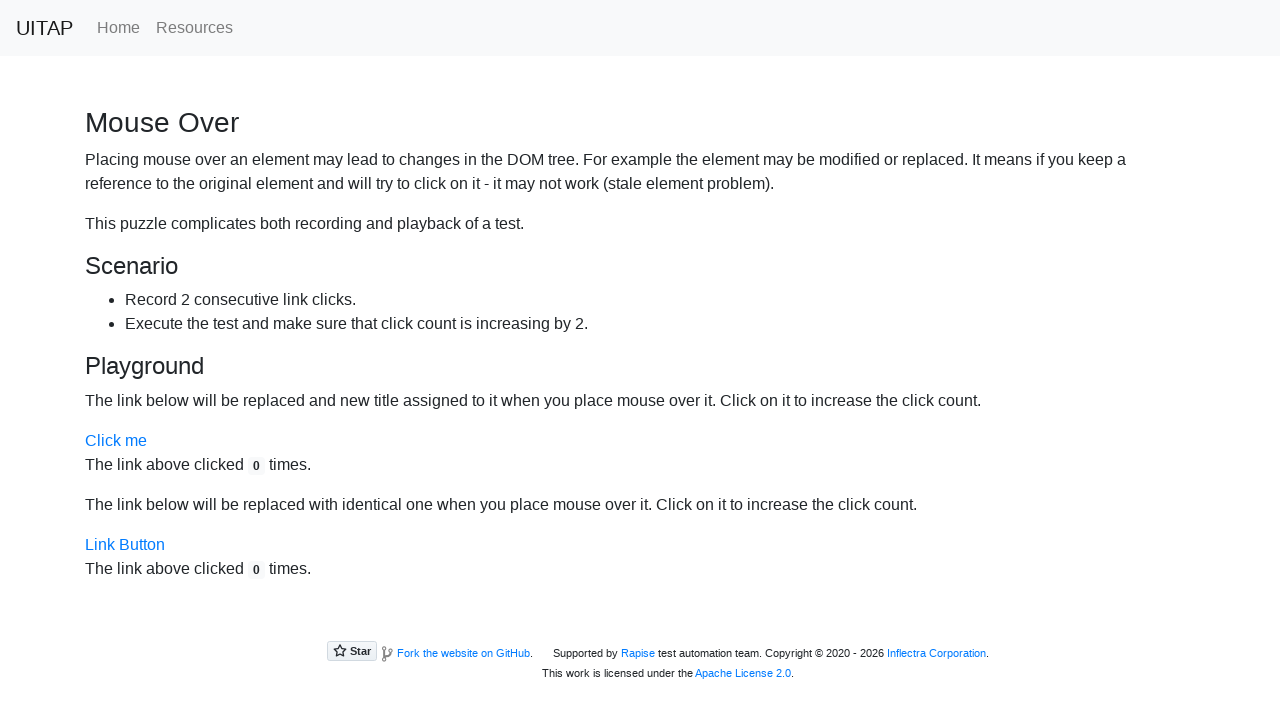

Hovered over 'Click me' link to trigger mouse over functionality at (116, 441) on a:has-text('Click me')
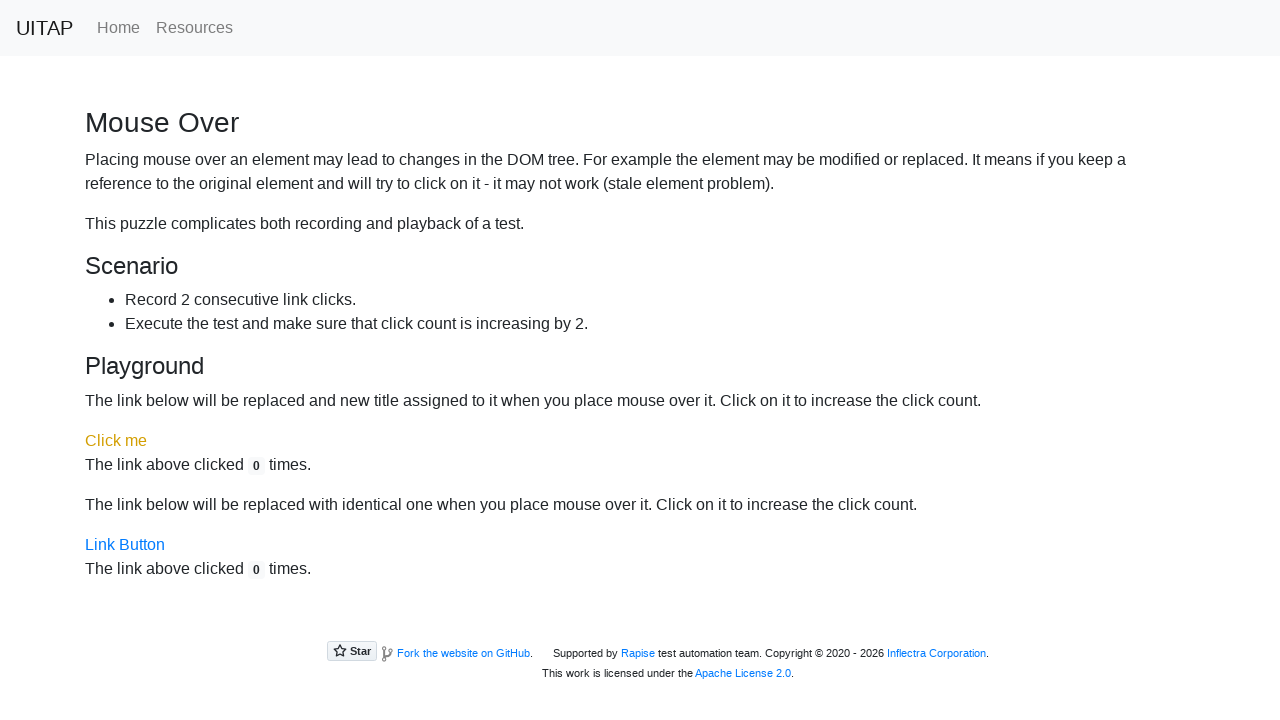

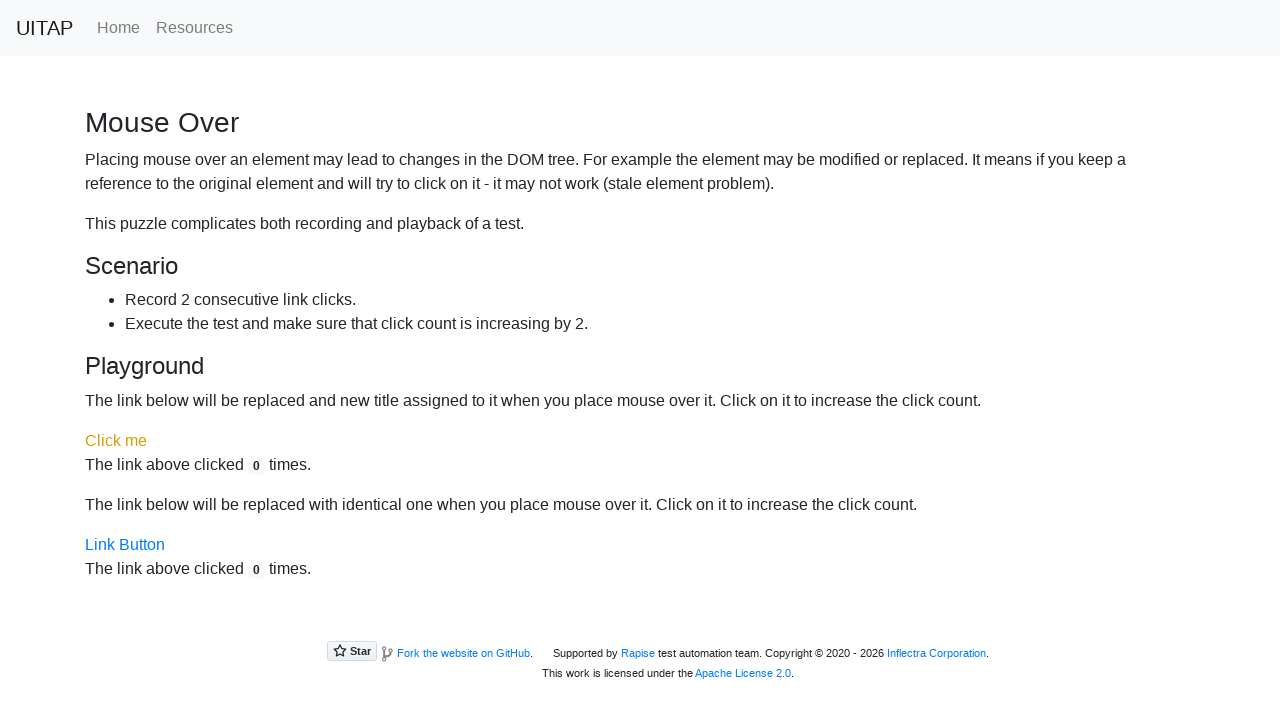